Navigates to a mortgage calculator website and performs scrolling actions to demonstrate page navigation

Starting URL: https://www.mlcalc.com

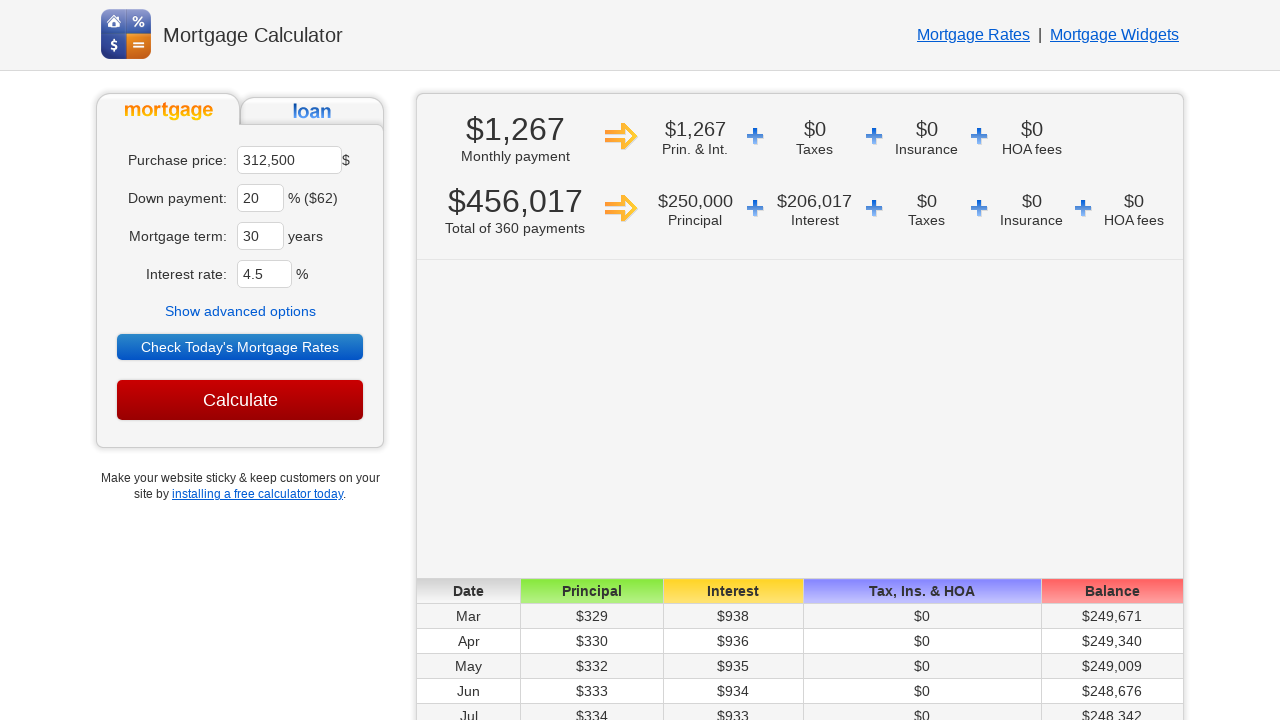

Scrolled down 1500 pixels on mortgage calculator page
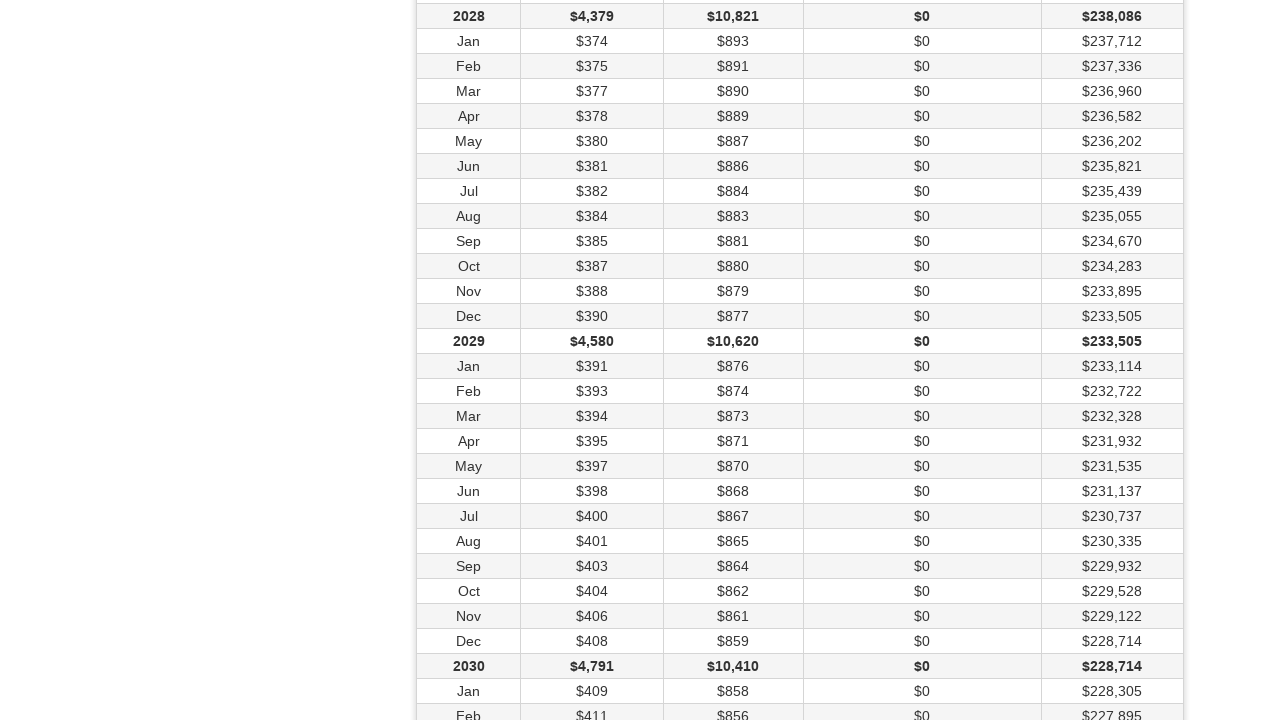

Waited 2000ms for scroll animation to complete
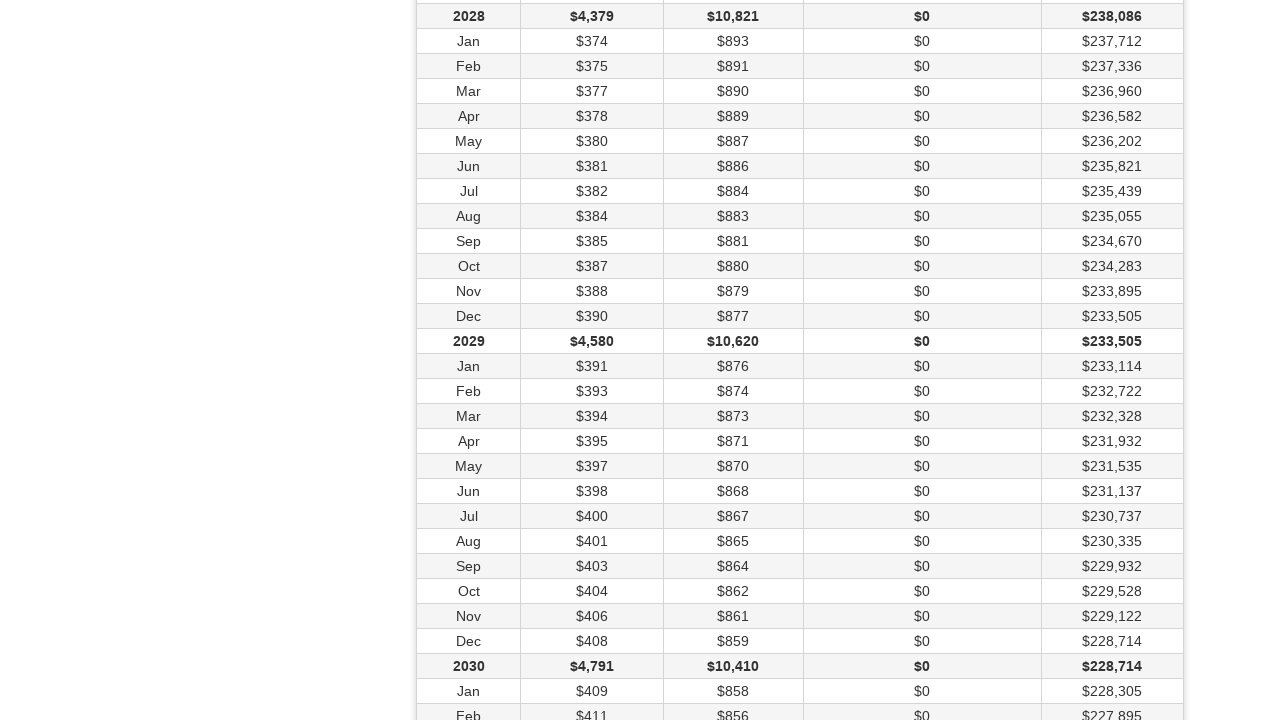

Scrolled up 400 pixels on the page
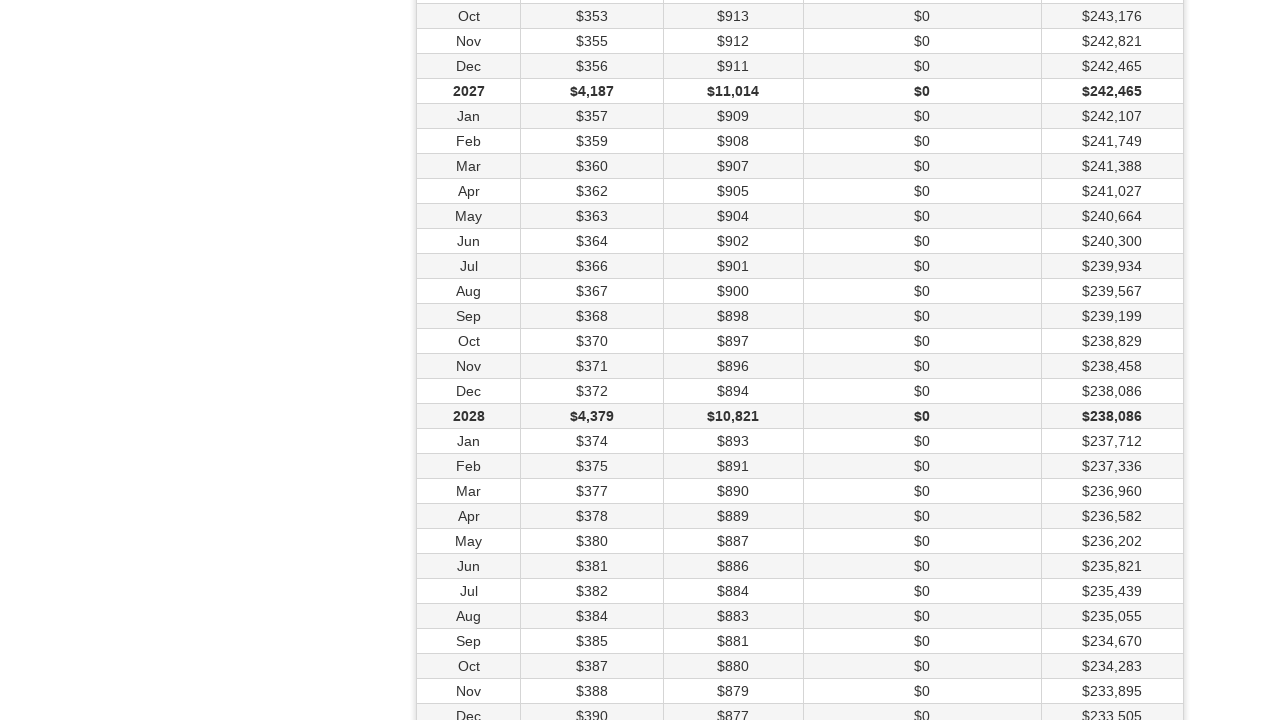

Waited 2000ms for scroll animation to complete
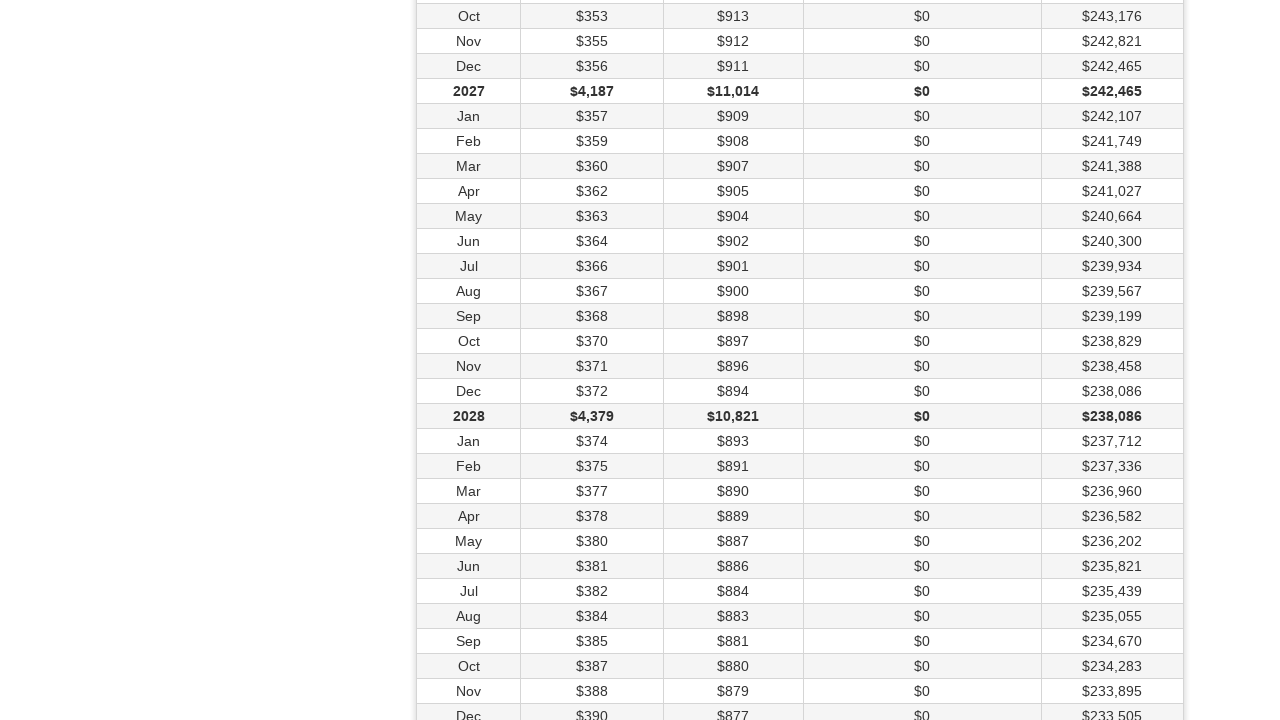

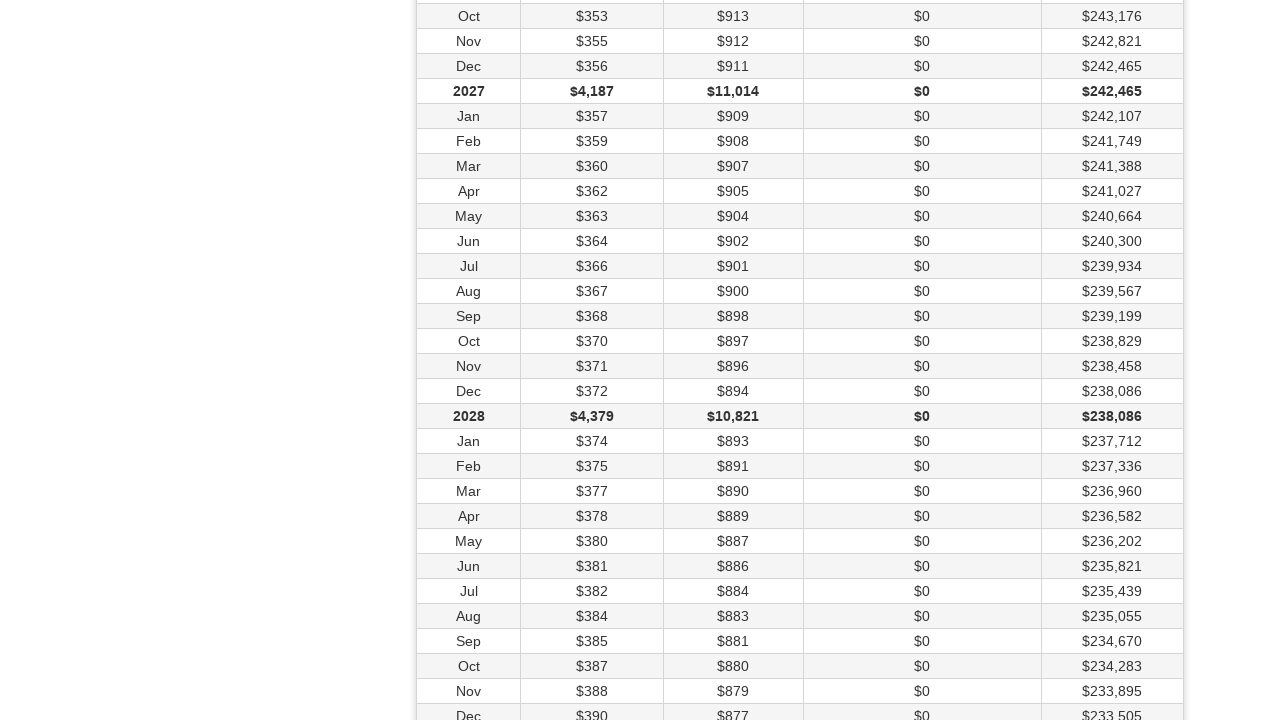